Tests that todo data persists after page reload

Starting URL: https://demo.playwright.dev/todomvc

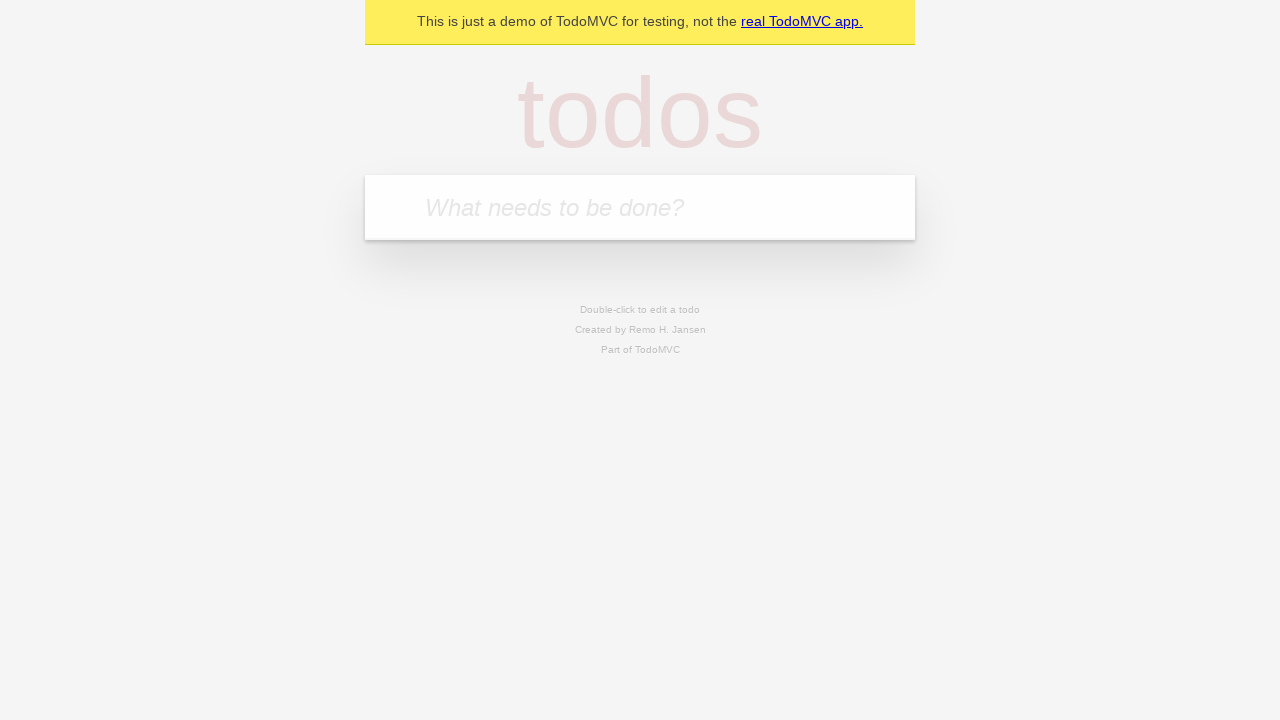

Filled todo input with 'buy some cheese' on internal:attr=[placeholder="What needs to be done?"i]
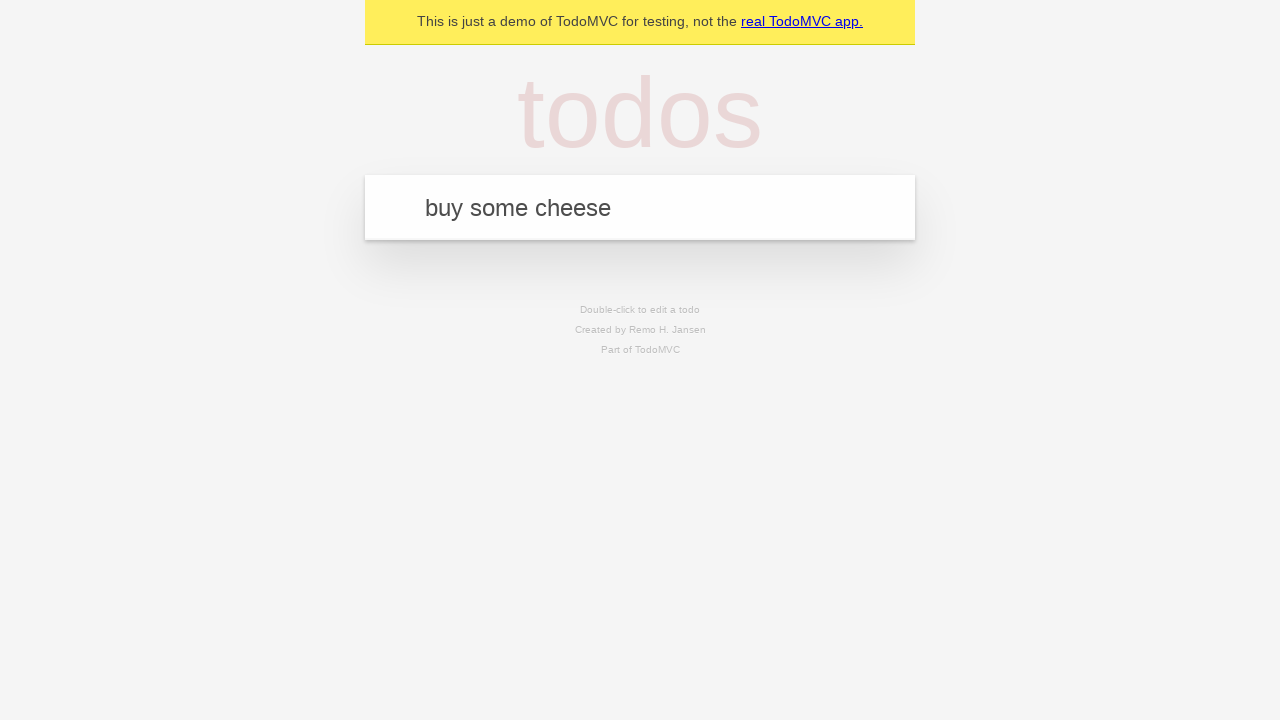

Pressed Enter to add first todo on internal:attr=[placeholder="What needs to be done?"i]
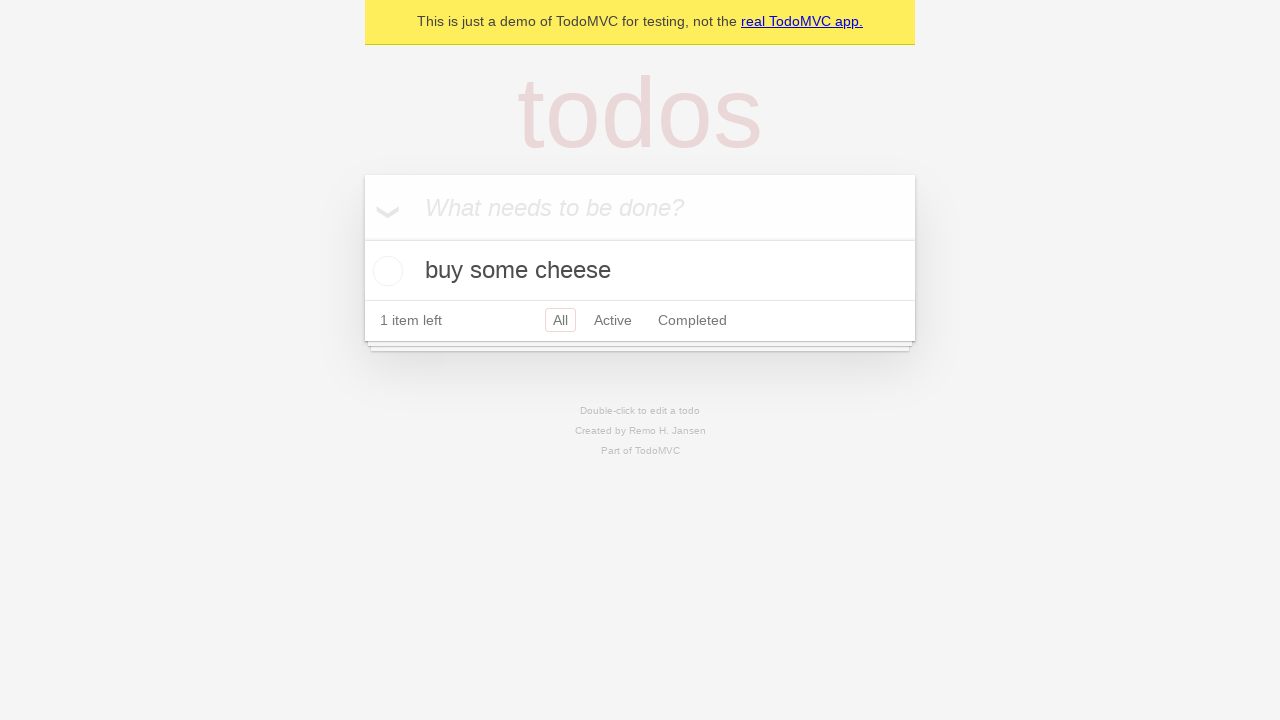

Filled todo input with 'feed the cat' on internal:attr=[placeholder="What needs to be done?"i]
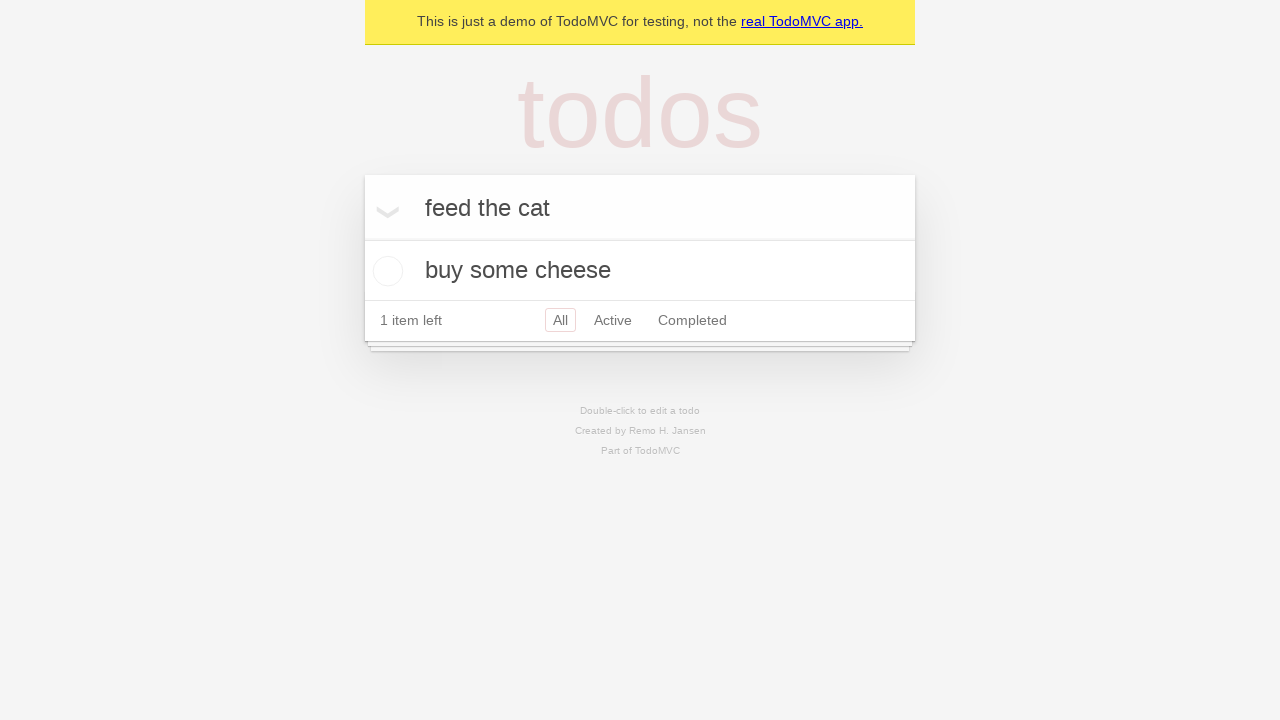

Pressed Enter to add second todo on internal:attr=[placeholder="What needs to be done?"i]
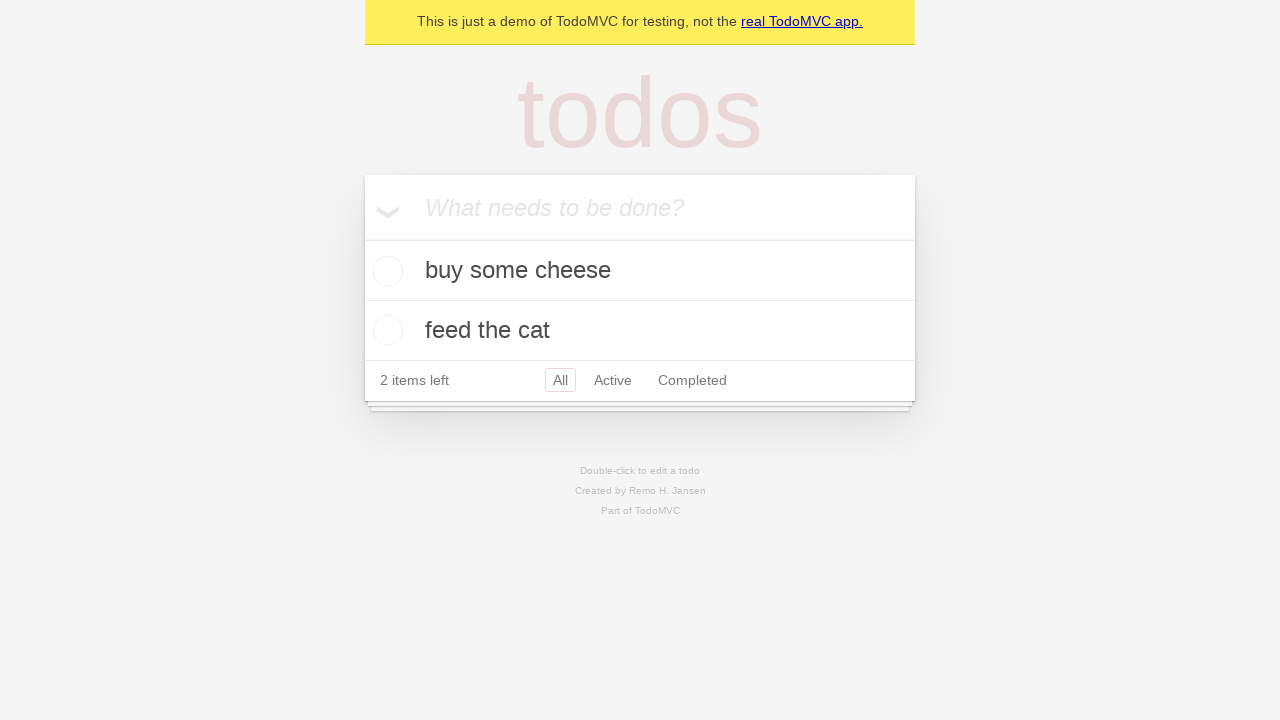

Checked the first todo item at (385, 271) on internal:testid=[data-testid="todo-item"s] >> nth=0 >> internal:role=checkbox
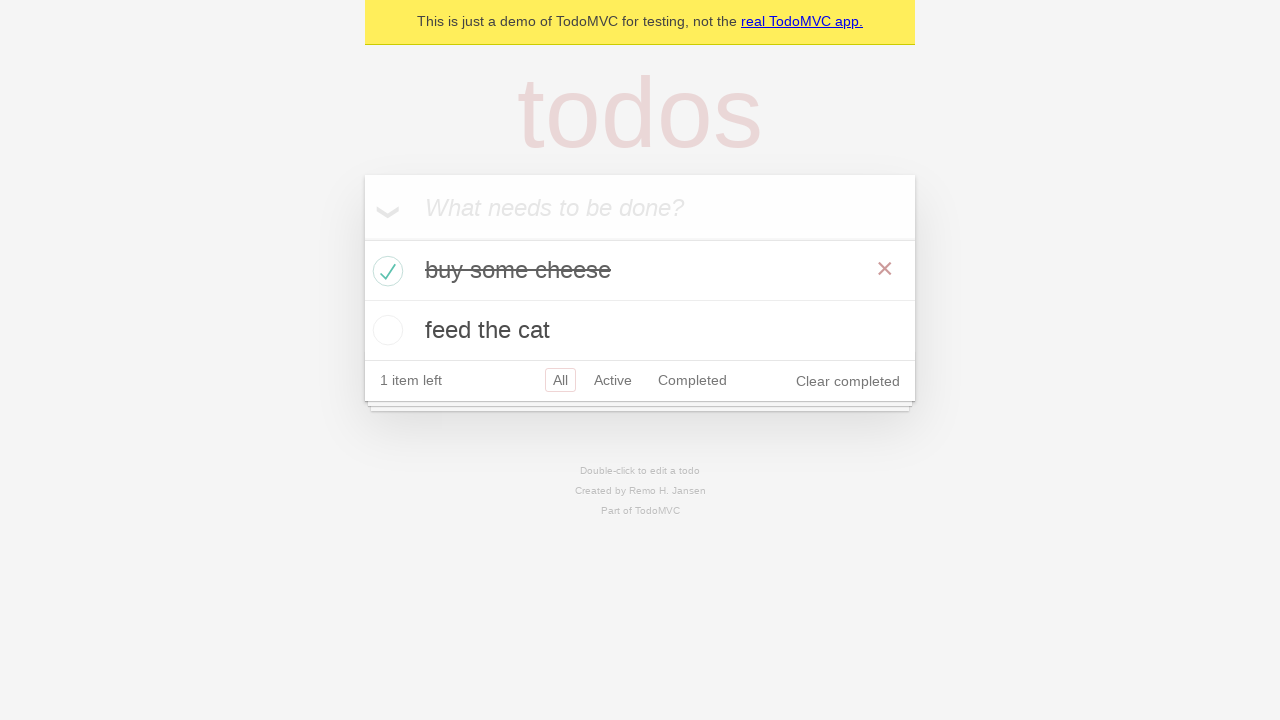

Reloaded the page
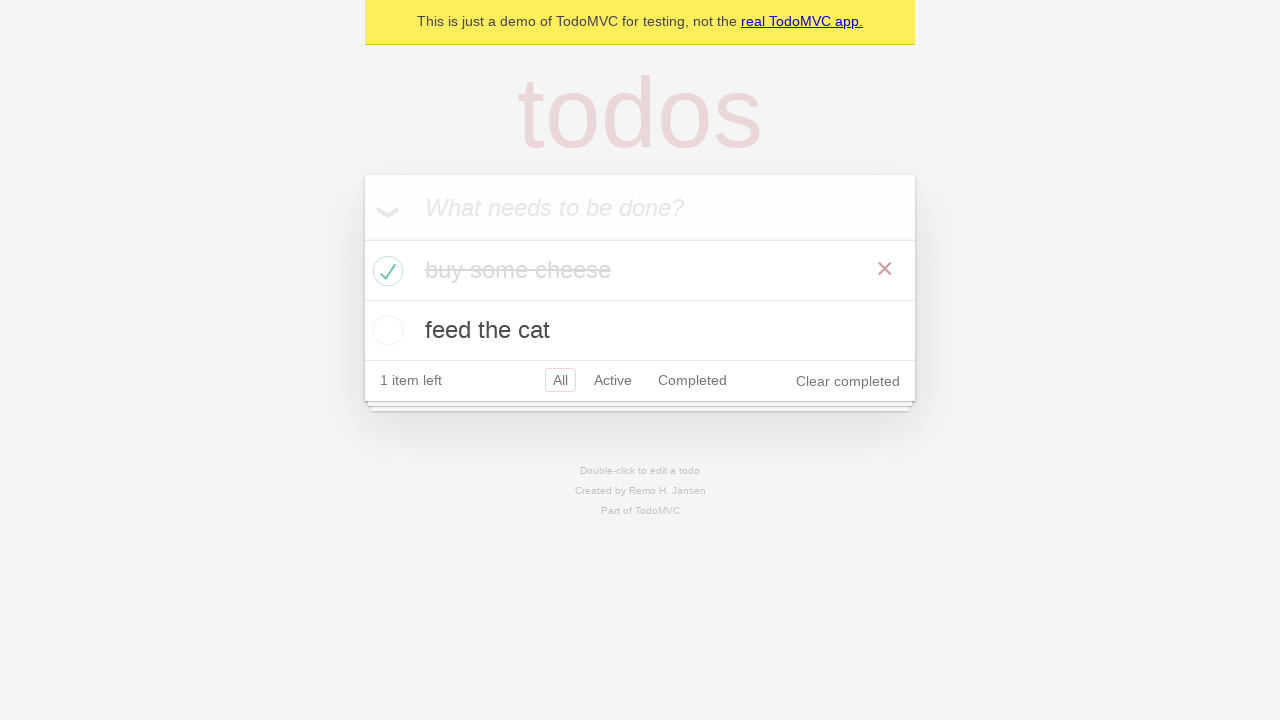

Verified todos persist after page reload
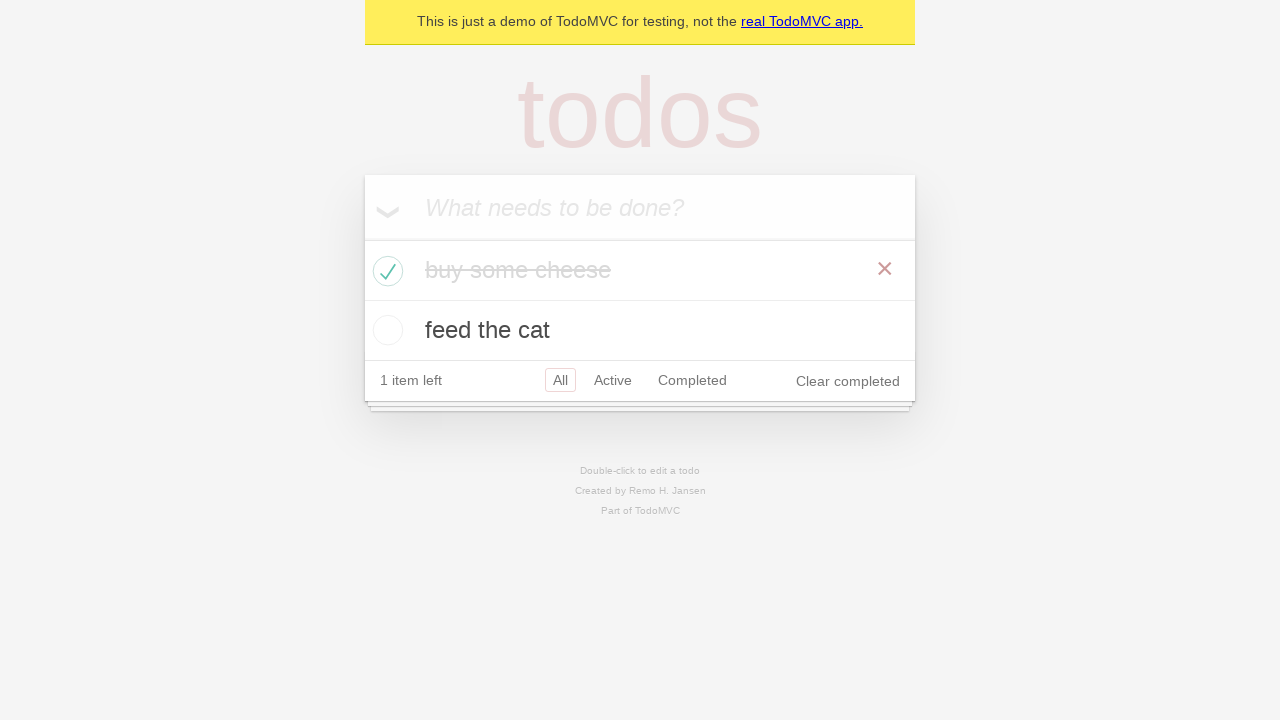

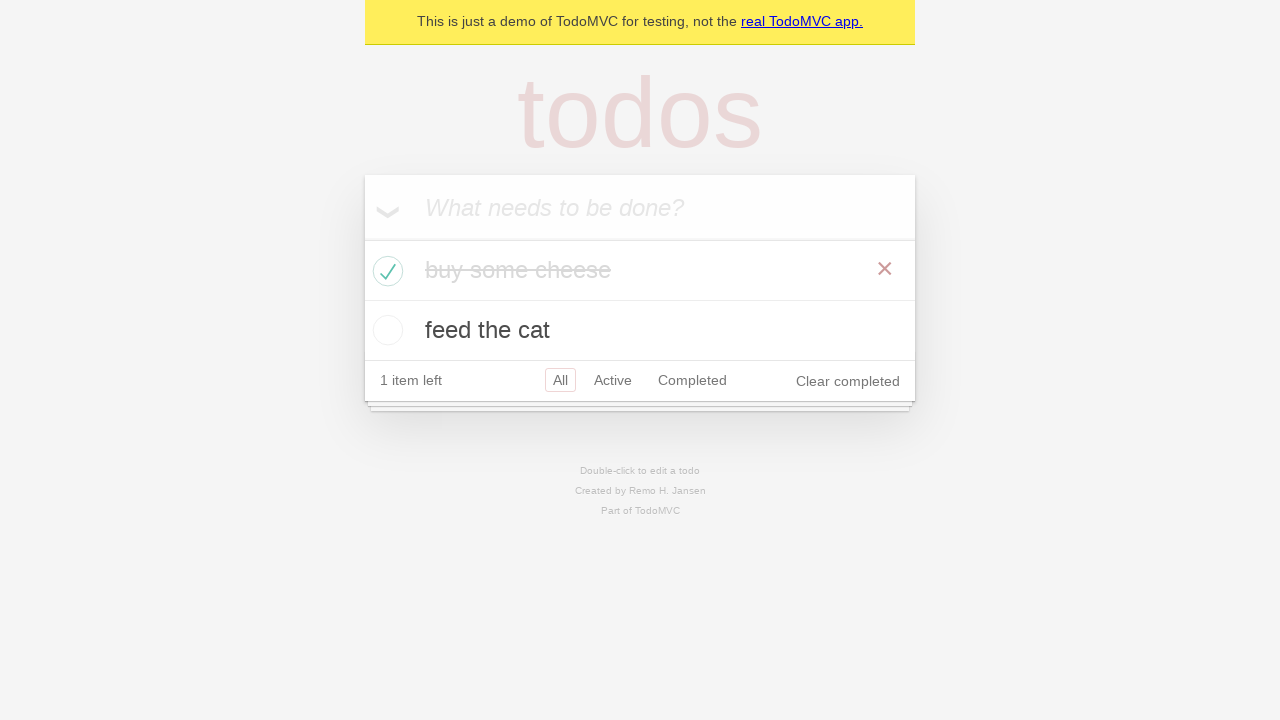